Tests the text box form by filling in full name, email, current address, and permanent address fields, then submitting the form.

Starting URL: https://demoqa.com/elements

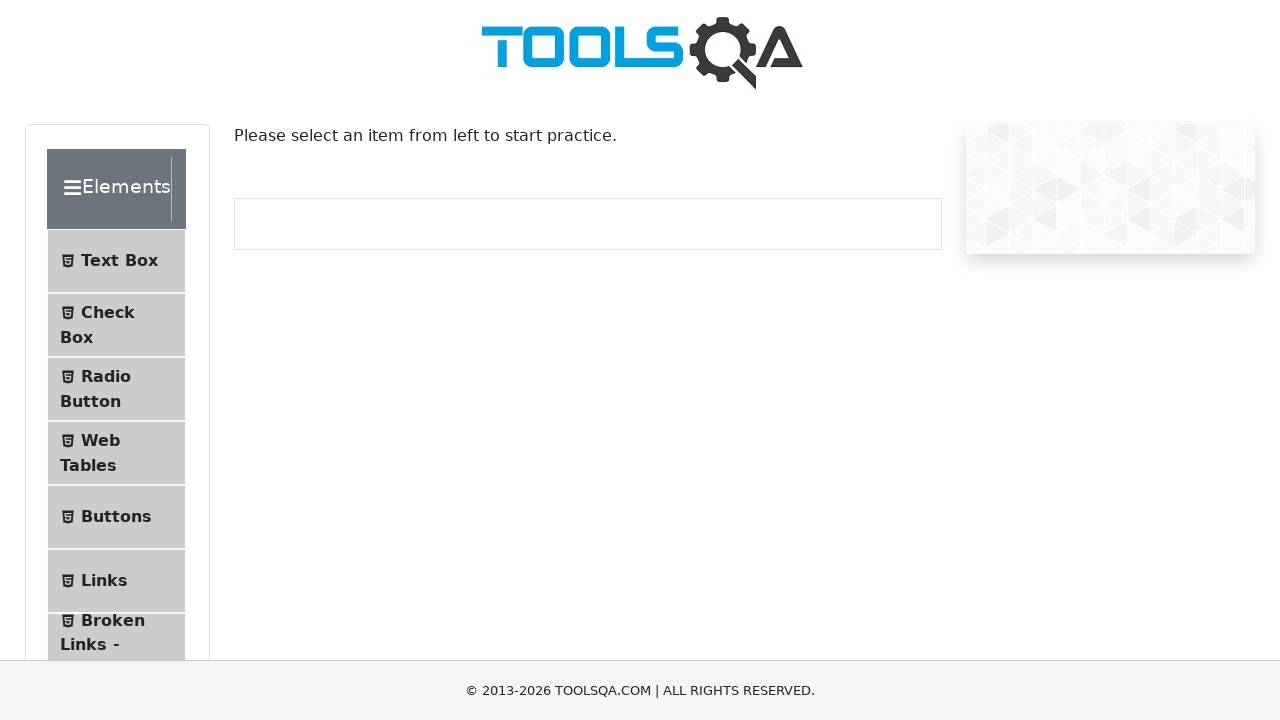

Clicked on Text Box menu item at (116, 261) on xpath=//*[@class = 'element-group'][1]//child::li[1]
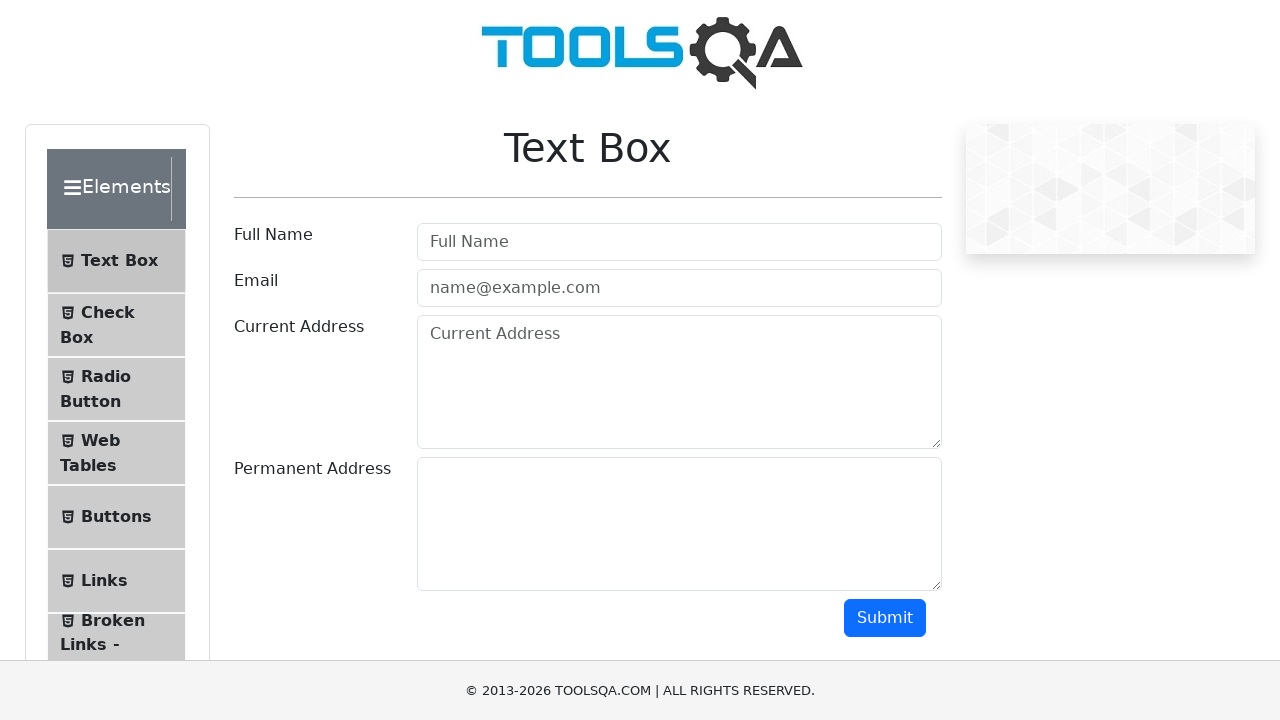

Filled full name field with 'Charls' on #userName
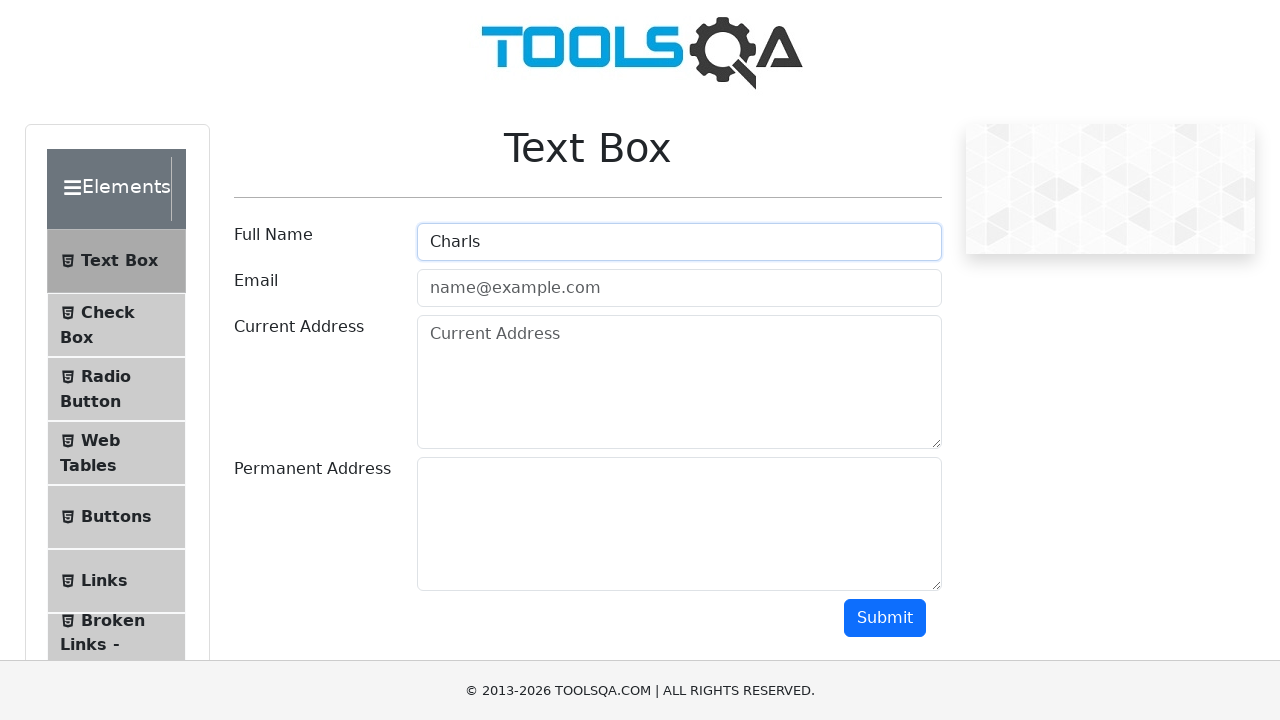

Filled email field with 'c@gmail.com' on #userEmail
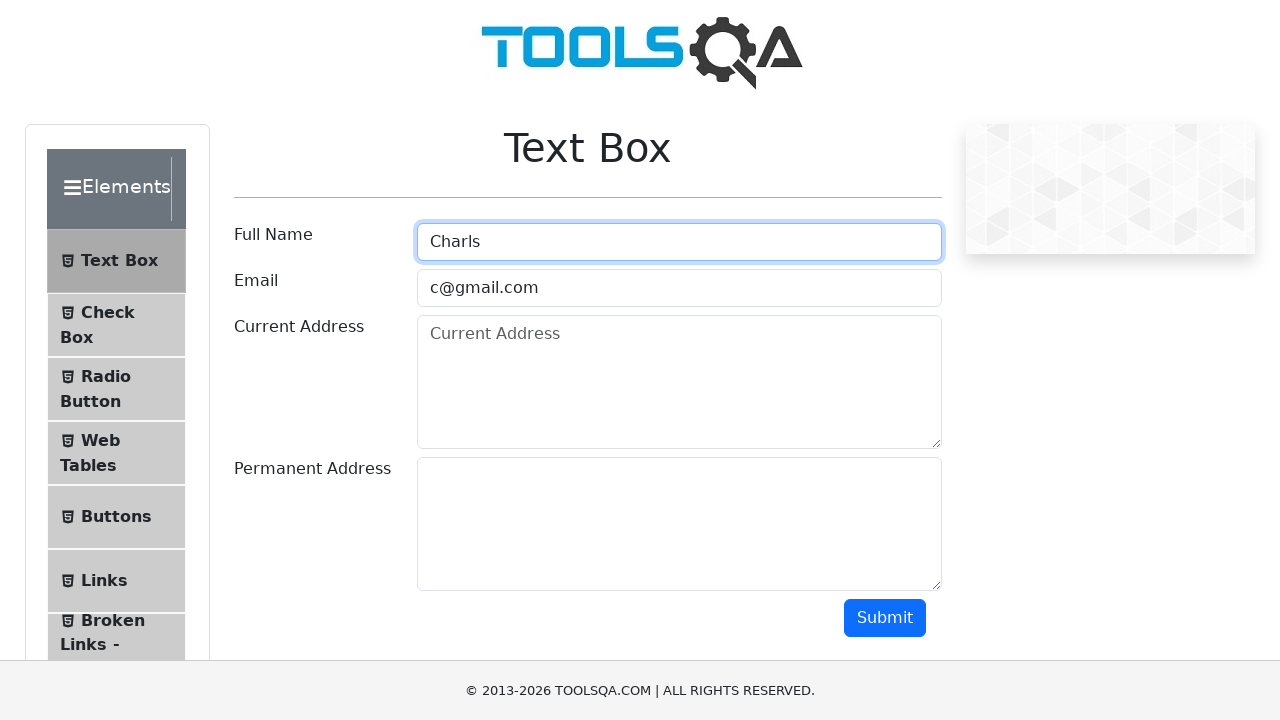

Filled permanent address field with 'Kolkata' on #permanentAddress
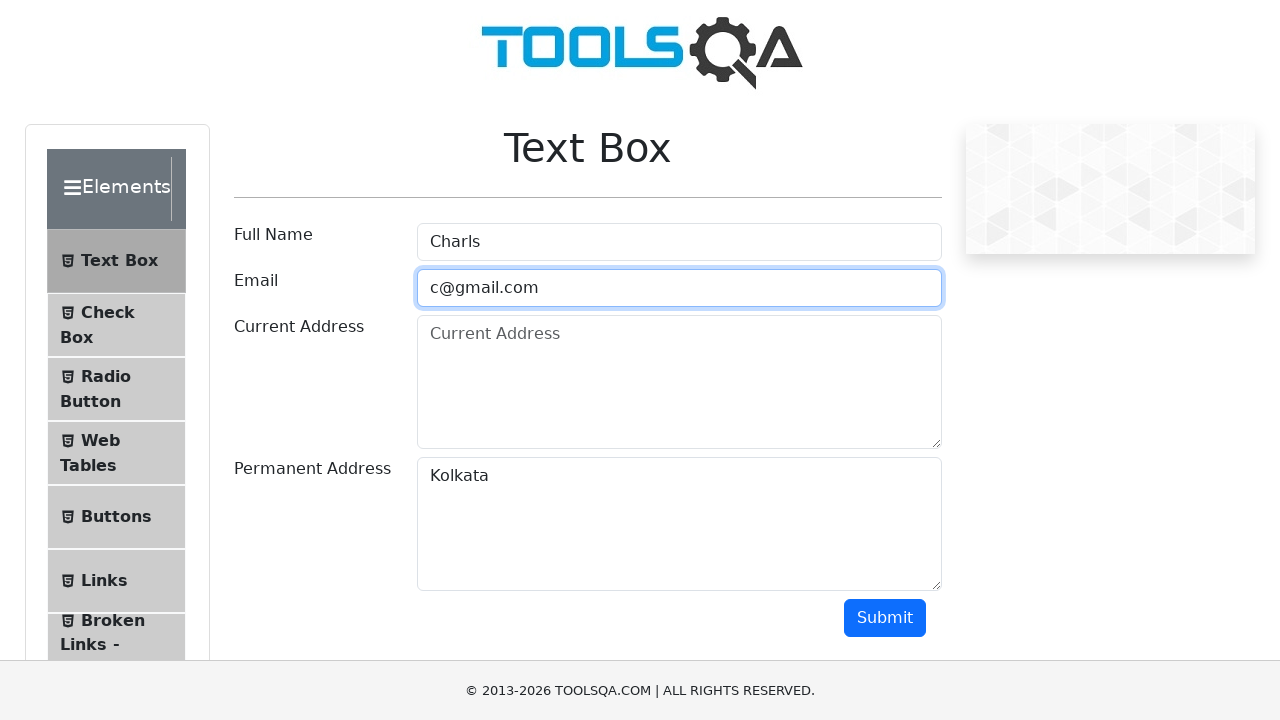

Filled current address field with 'Delhi' on #currentAddress
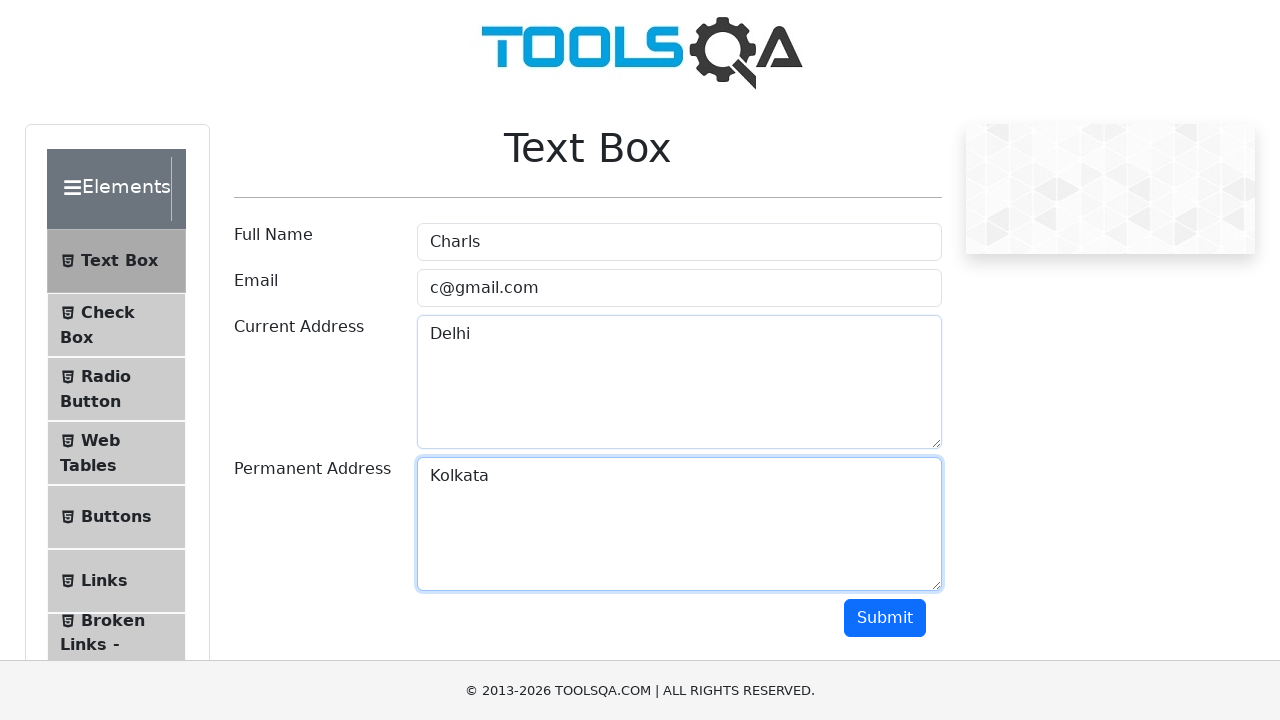

Scrolled down 300 pixels
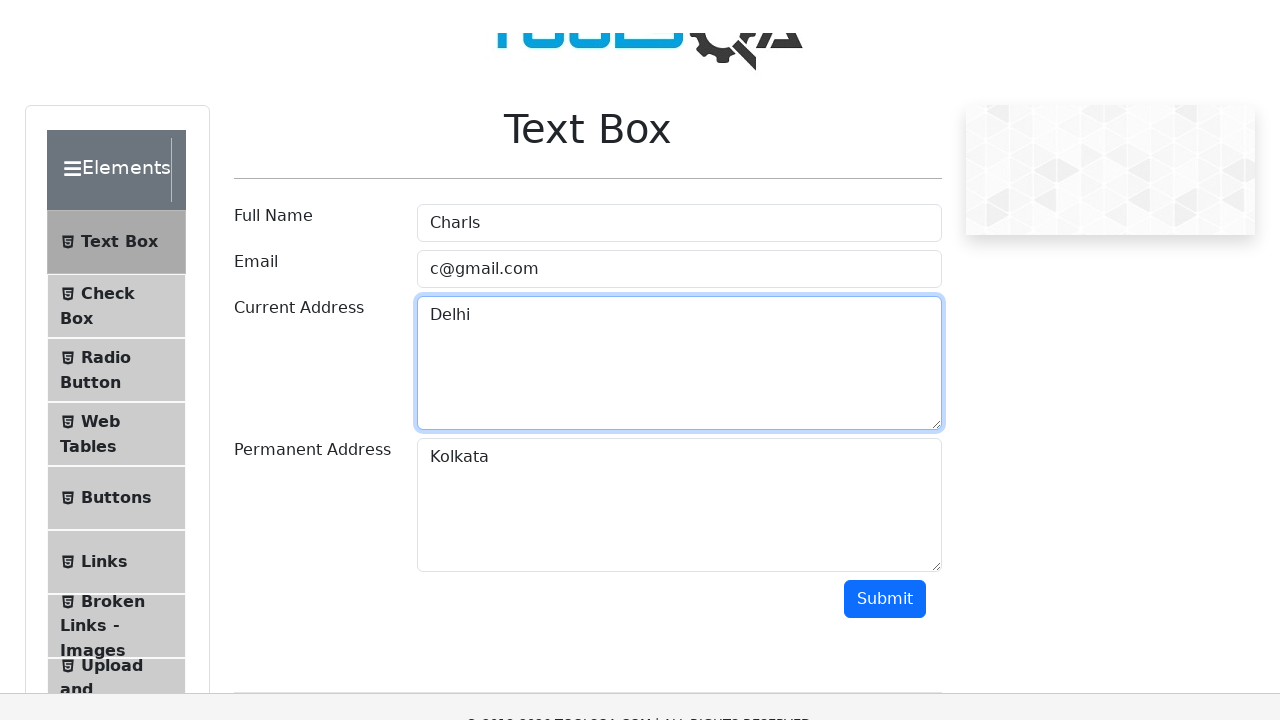

Clicked submit button to submit the form at (885, 318) on xpath=//button[@class='btn btn-primary']
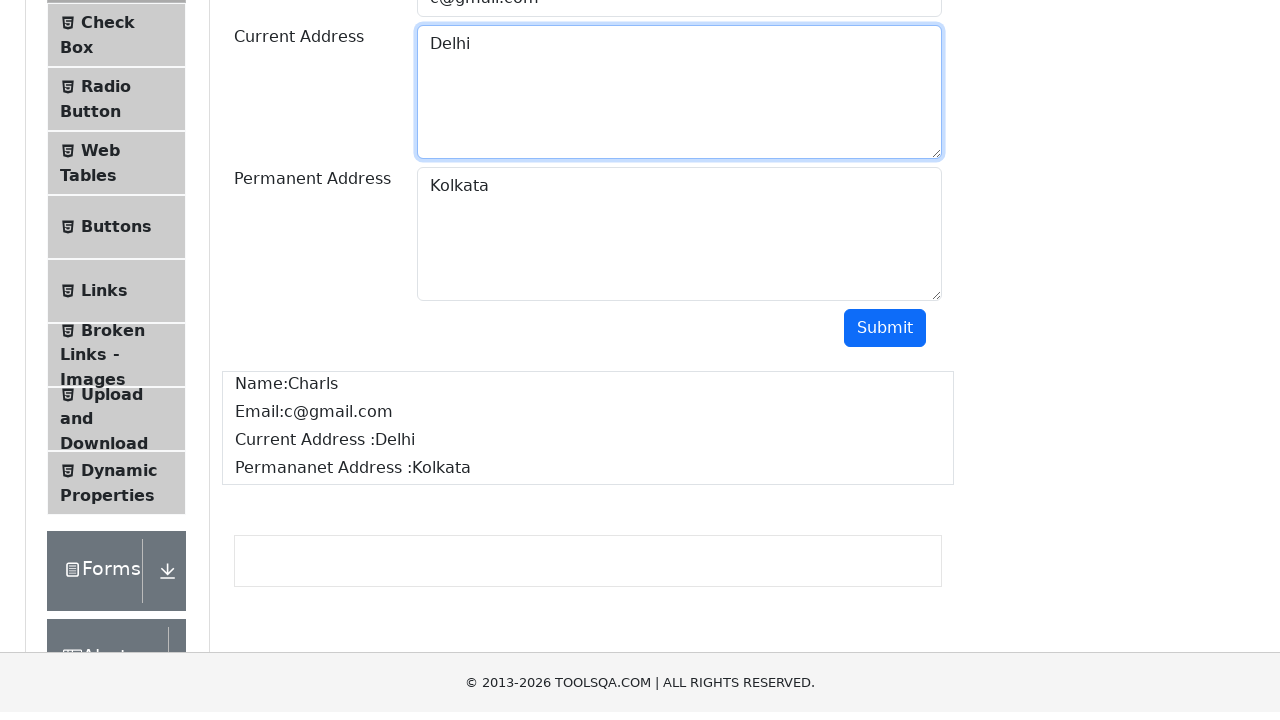

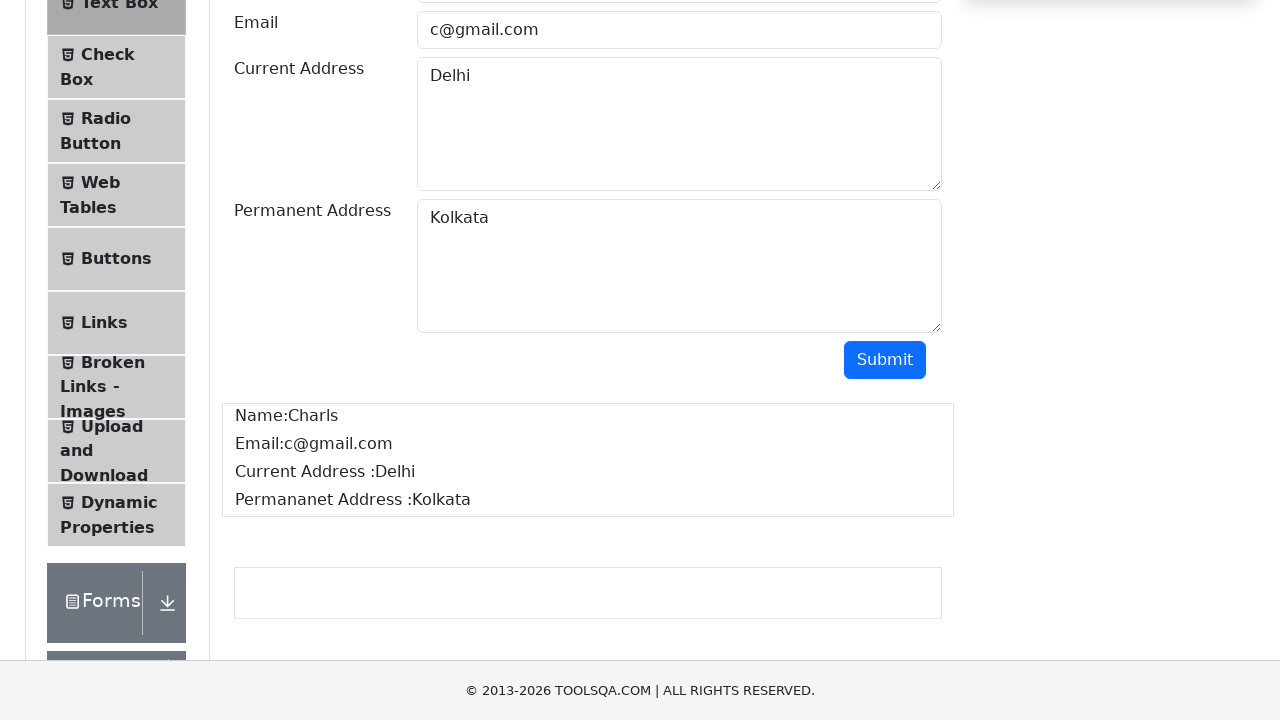